Tests JavaScript Prompt dialog by clicking the JS Prompt button, entering text into the prompt, accepting it, and verifying the entered text appears in the result

Starting URL: https://the-internet.herokuapp.com/javascript_alerts

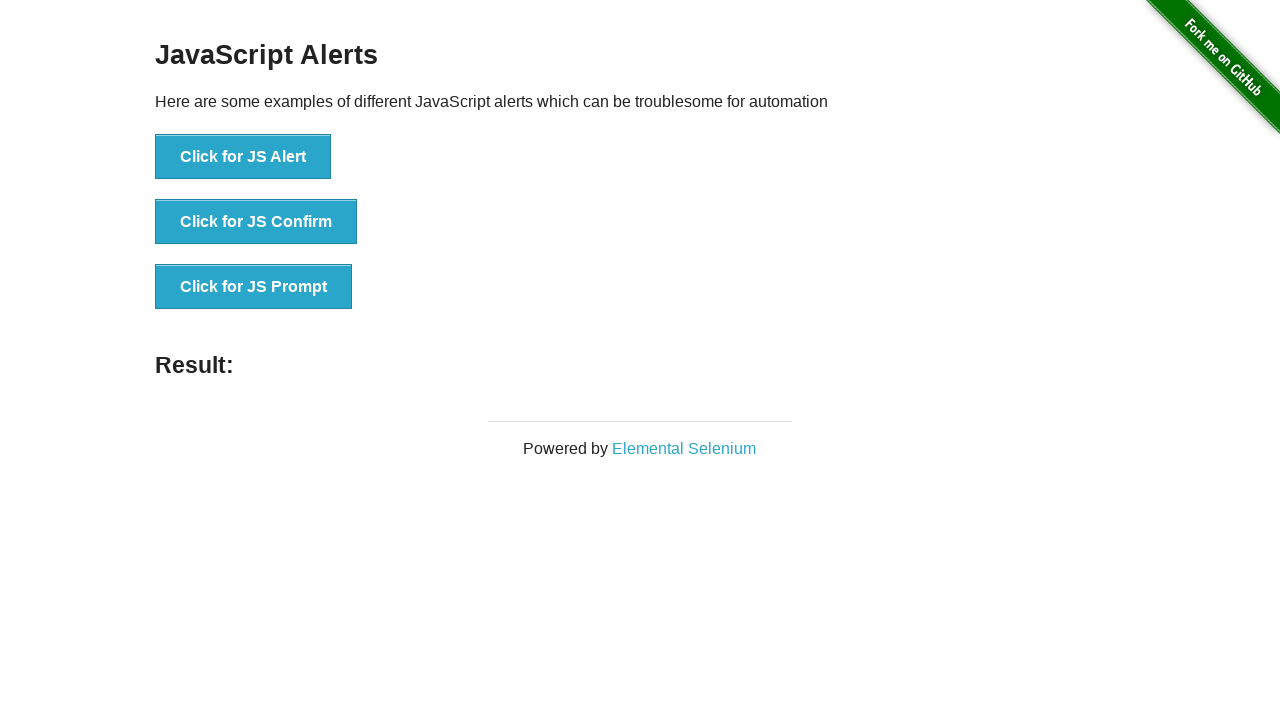

Set up dialog handler to accept prompt with 'Marcus'
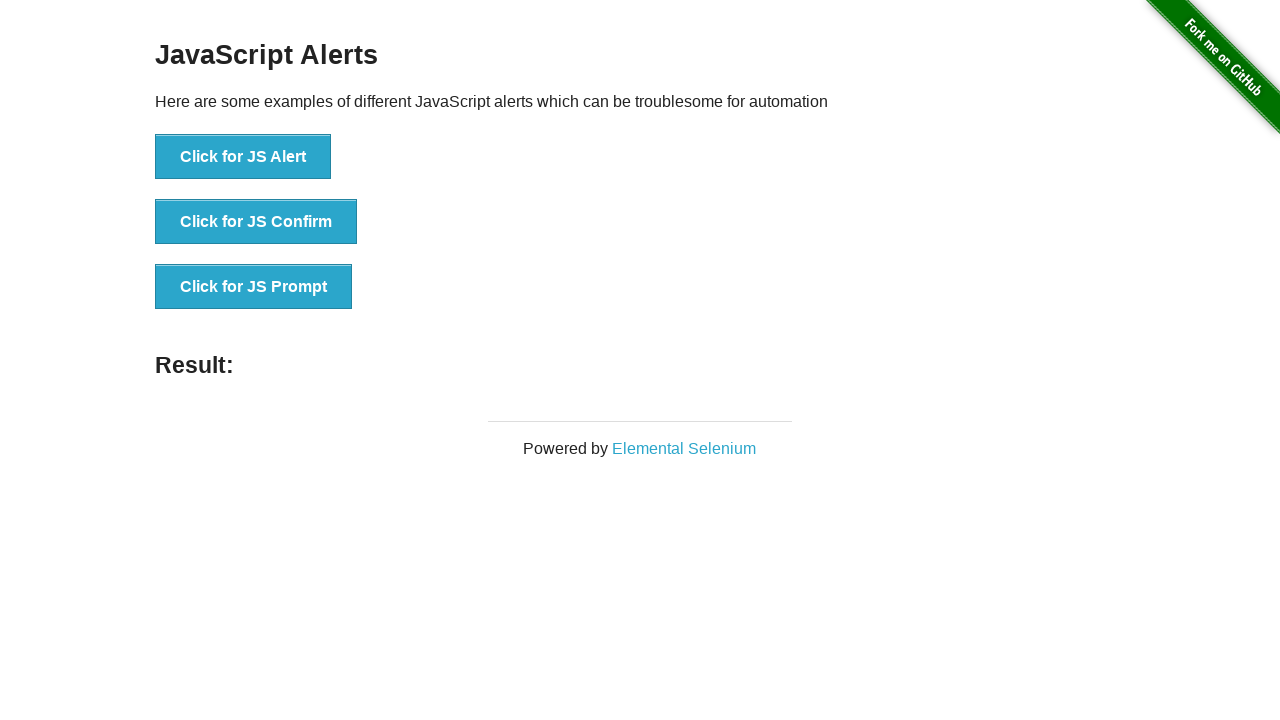

Clicked the JS Prompt button at (254, 287) on xpath=//*[text()='Click for JS Prompt']
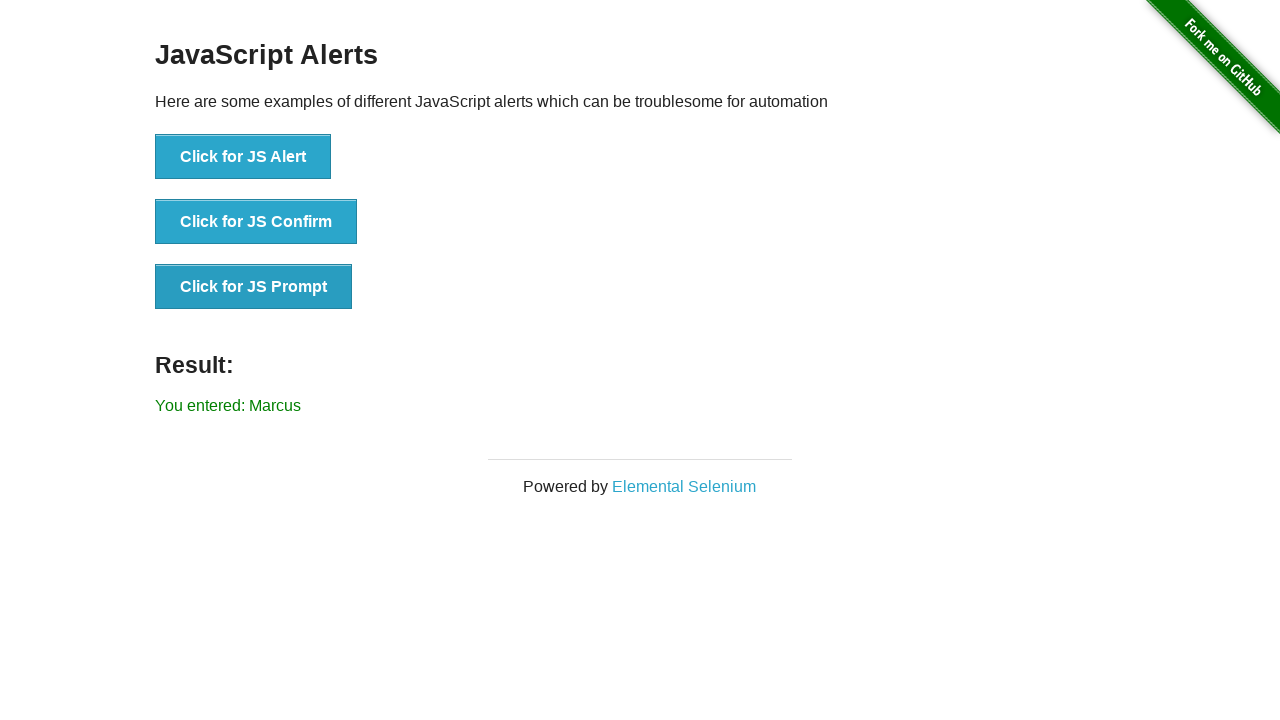

Result element loaded after prompt was accepted
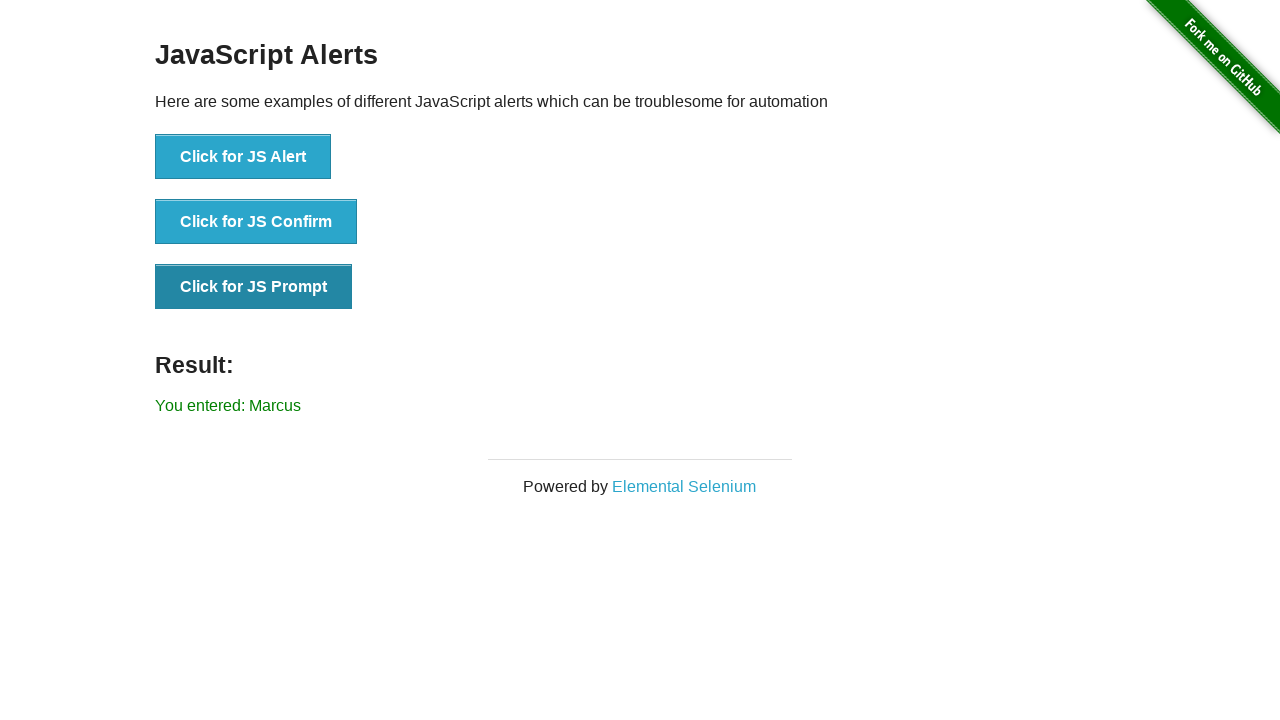

Retrieved result text content
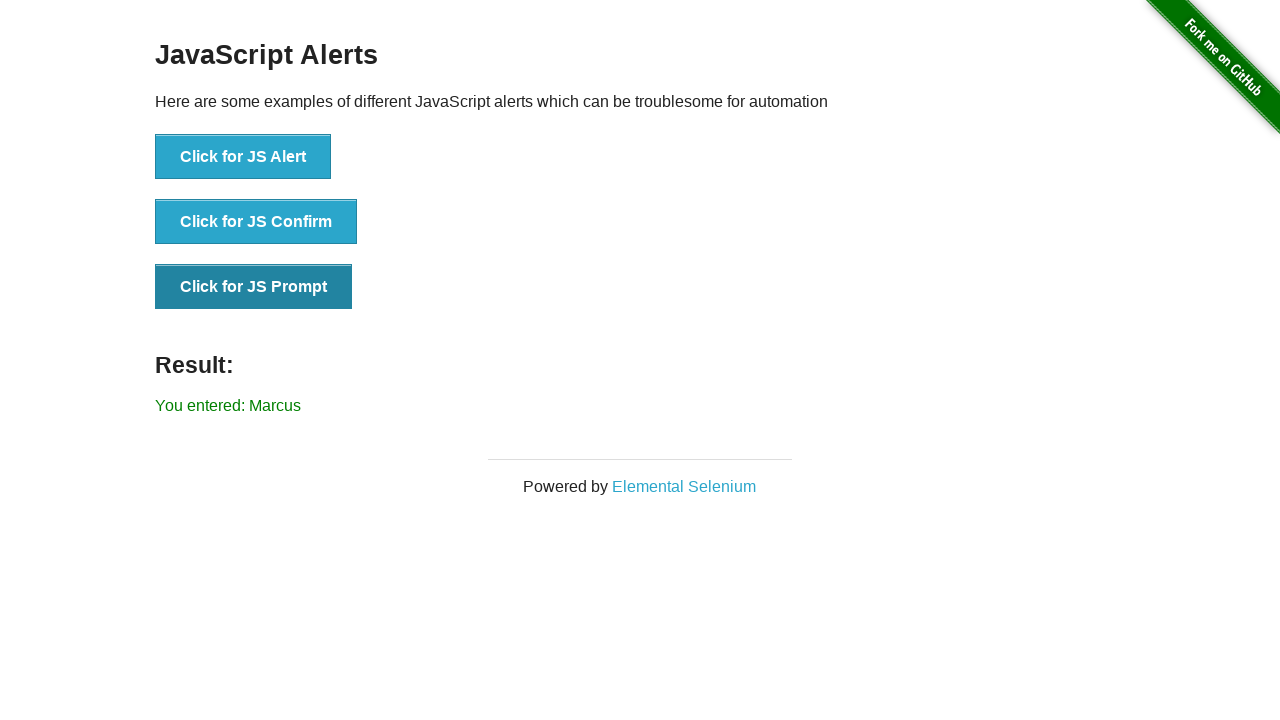

Verified 'Marcus' appears in the result text
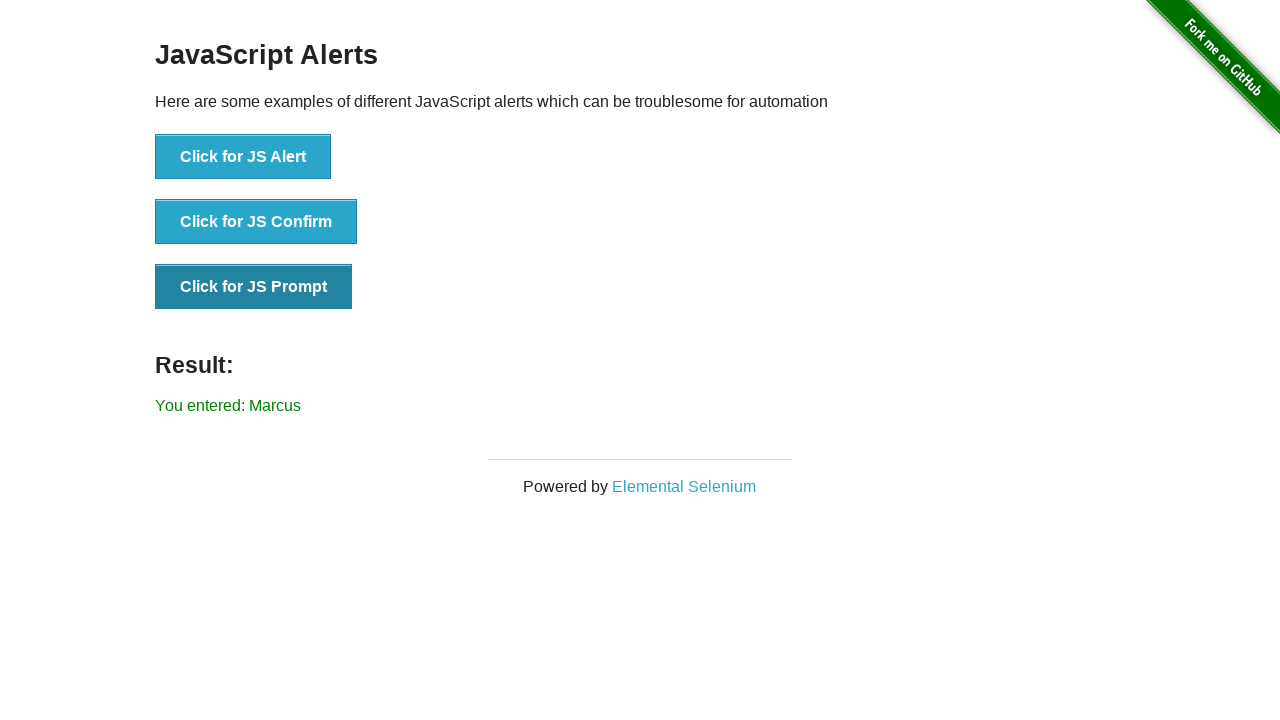

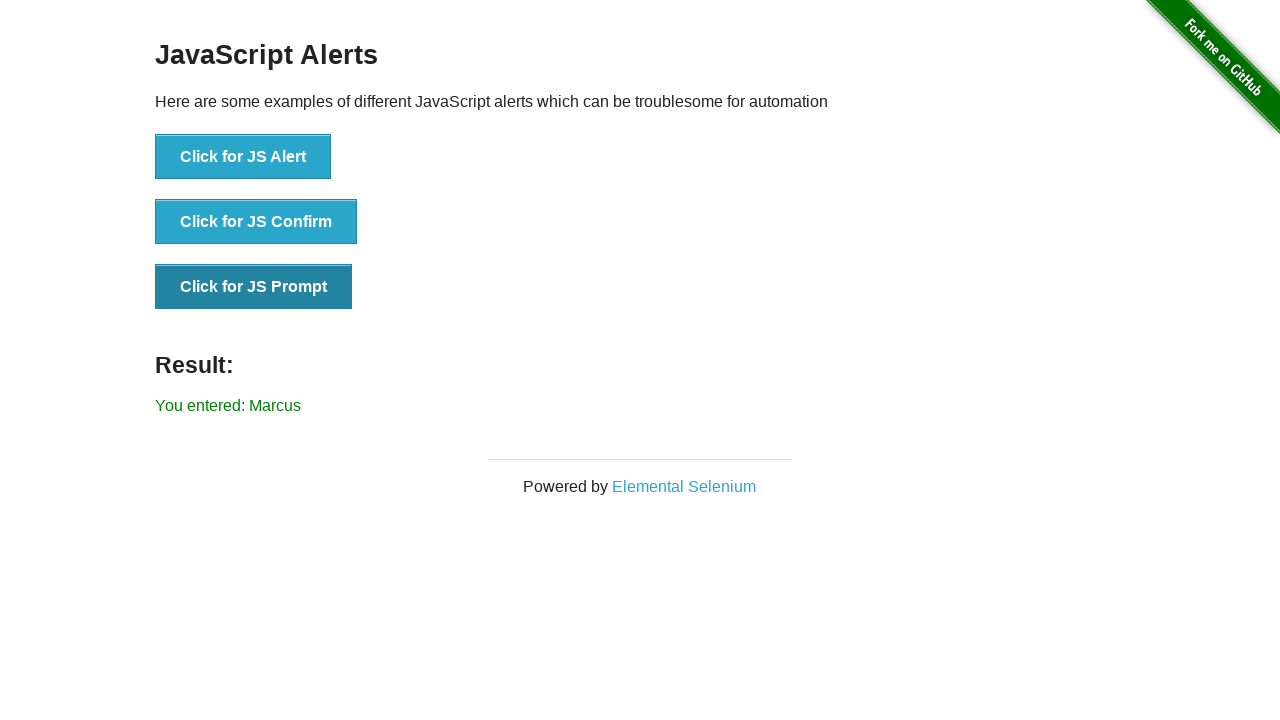